Creates three default todo items and verifies chained locators work with CSS and XPath selectors

Starting URL: https://demo.playwright.dev/todomvc

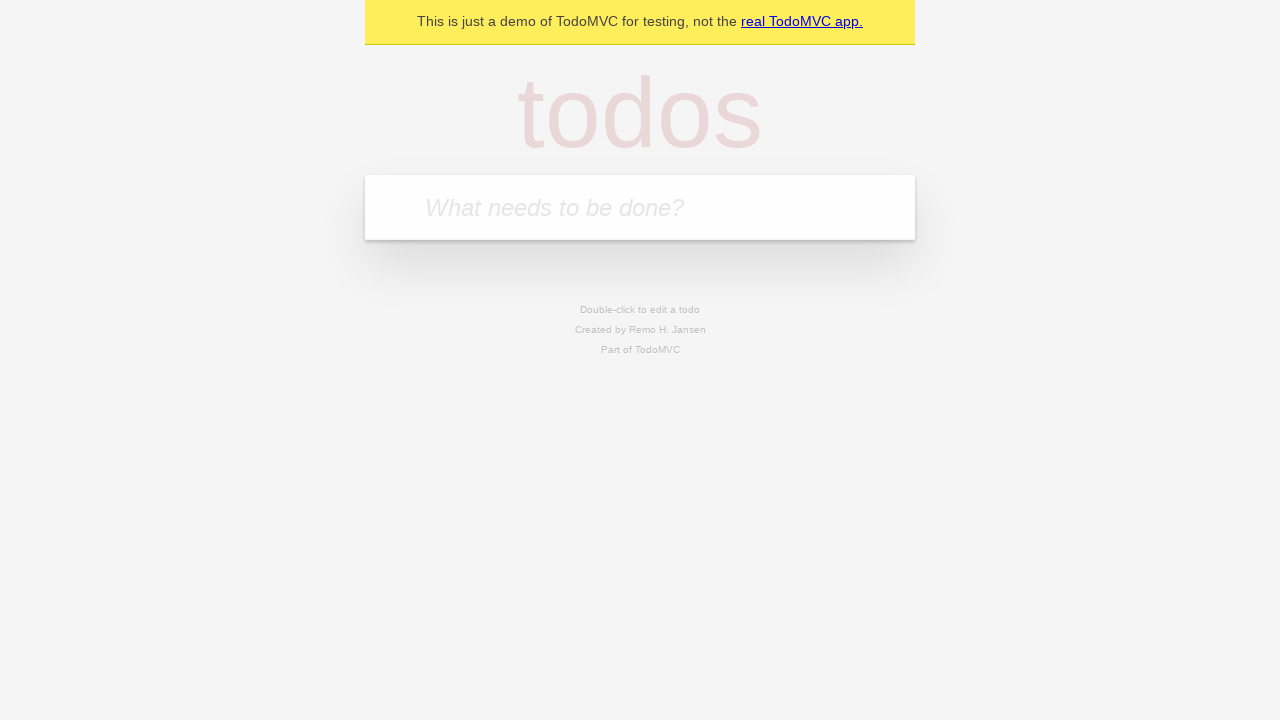

Filled new todo field with 'buy some cheese' on .new-todo
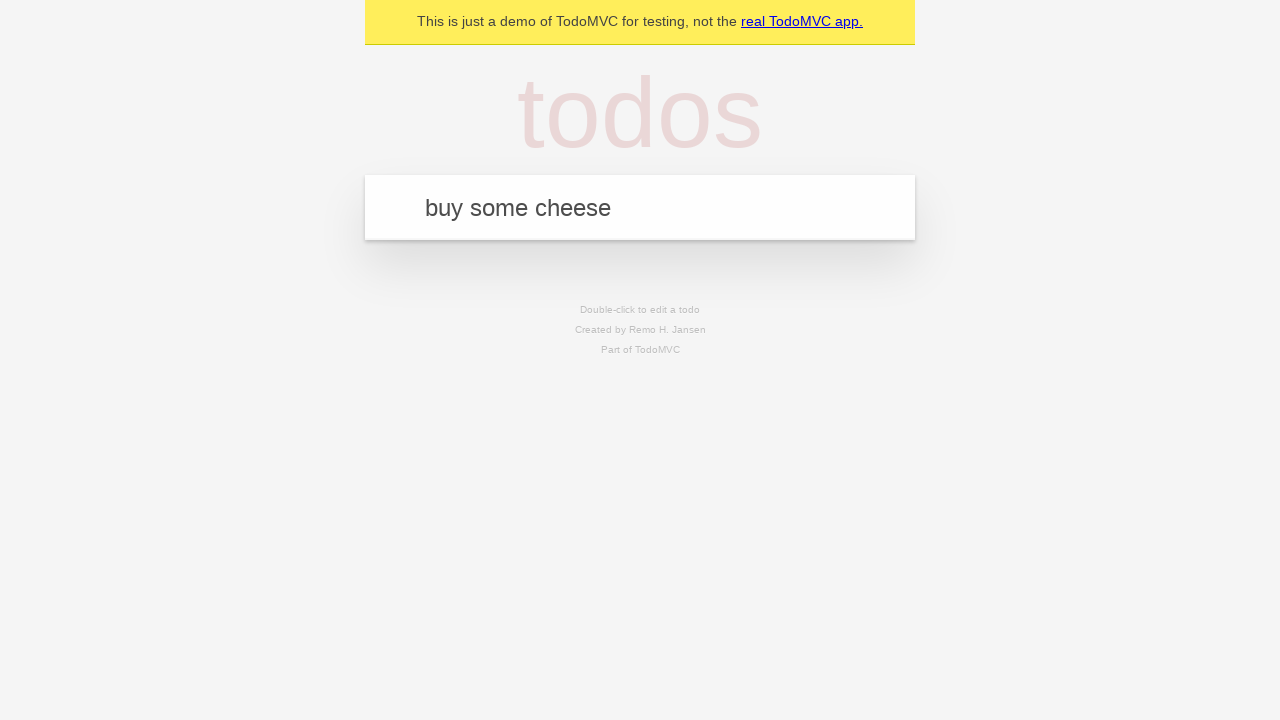

Pressed Enter to add first todo item on .new-todo
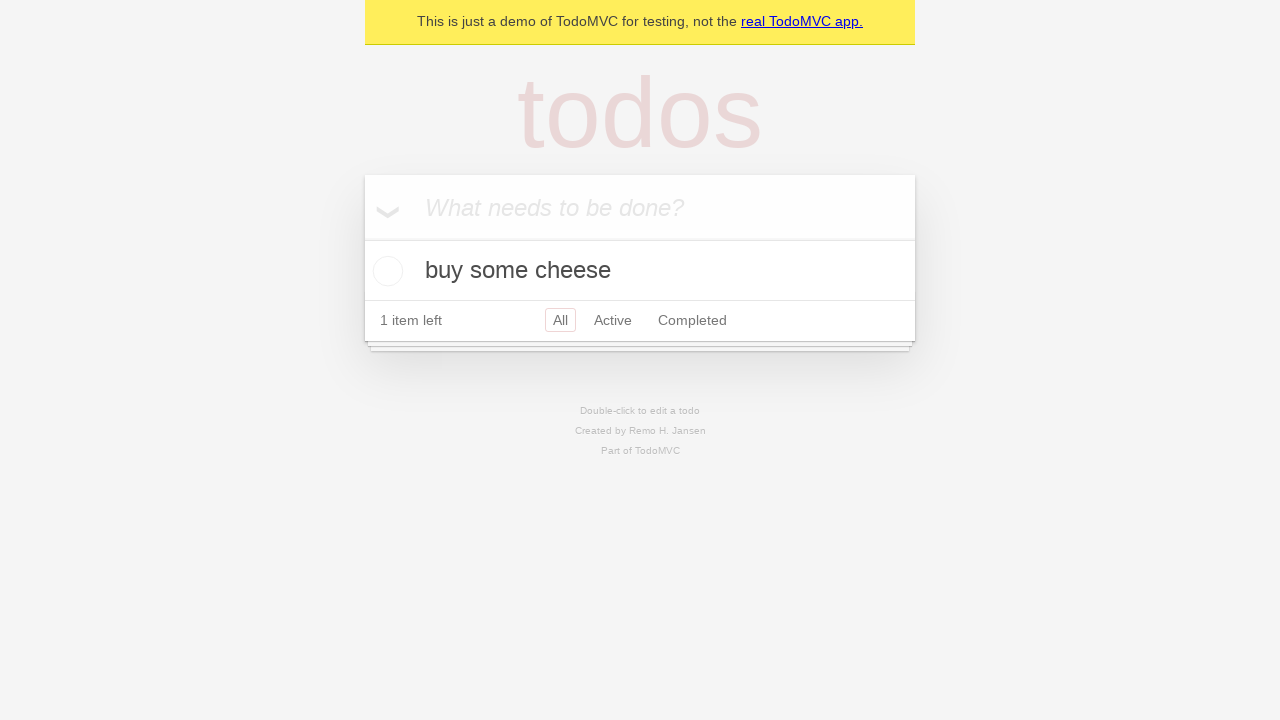

Filled new todo field with 'feed the cat' on .new-todo
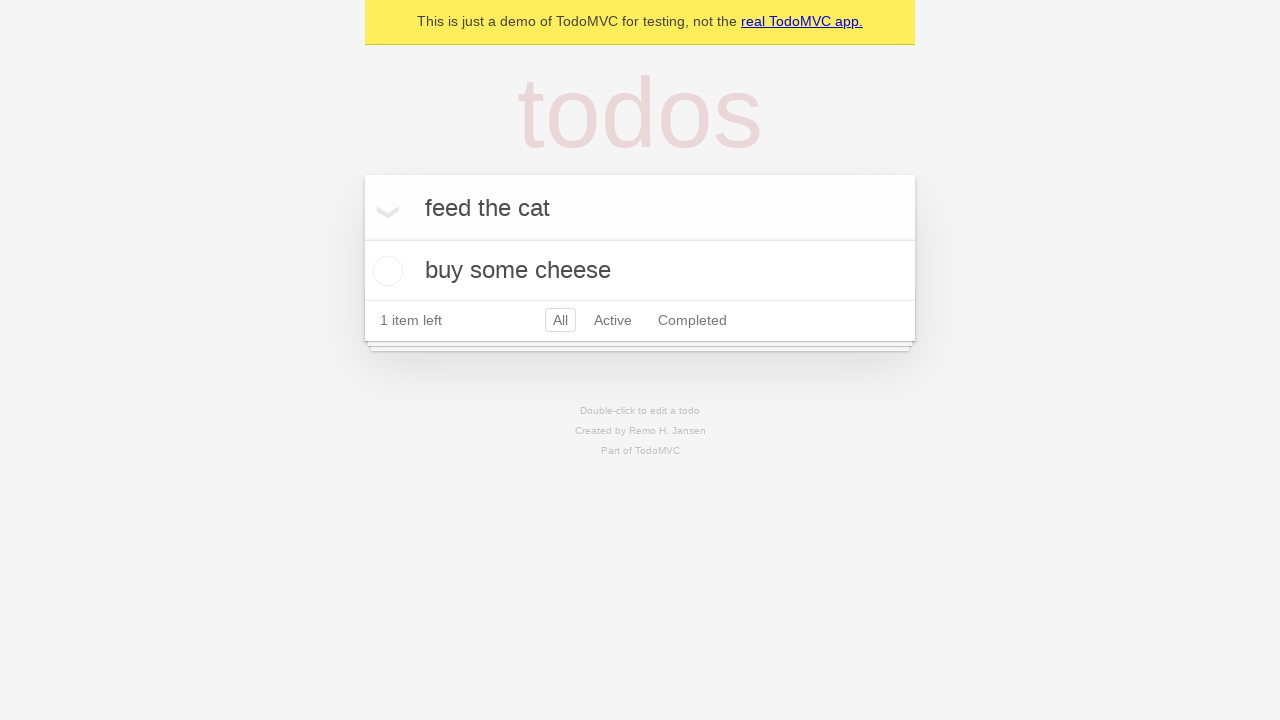

Pressed Enter to add second todo item on .new-todo
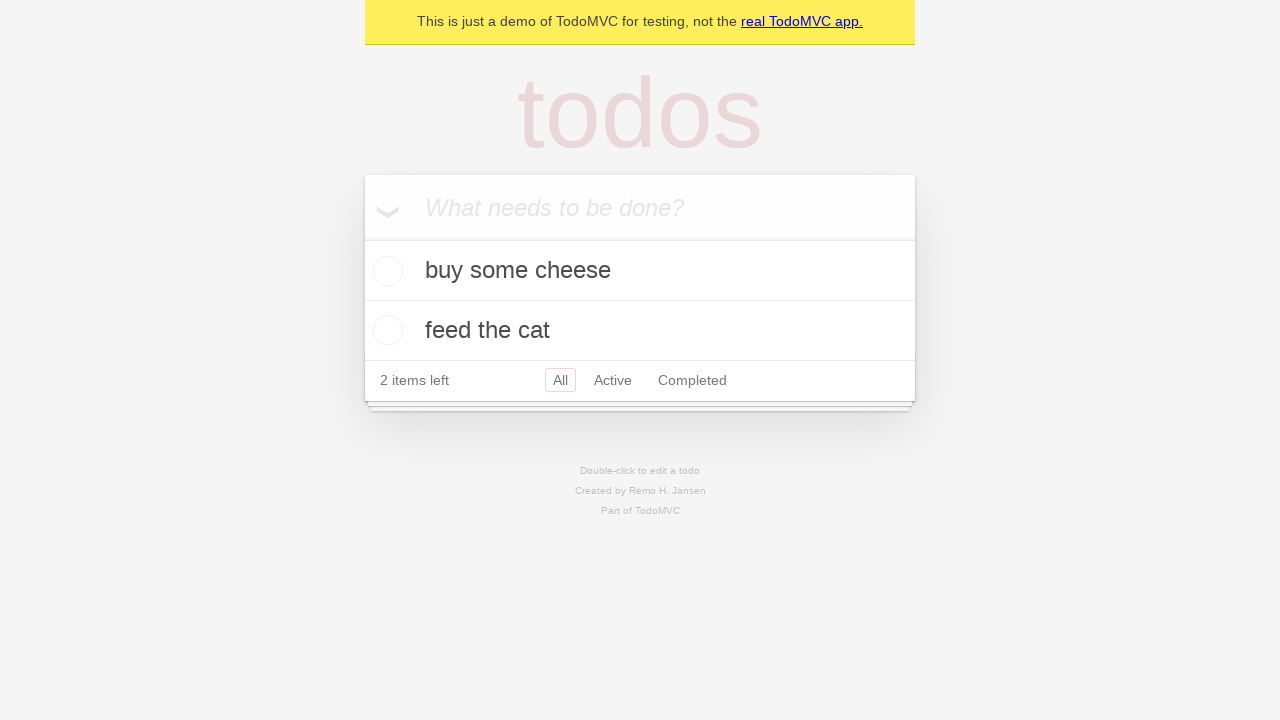

Filled new todo field with 'book a doctors appointment' on .new-todo
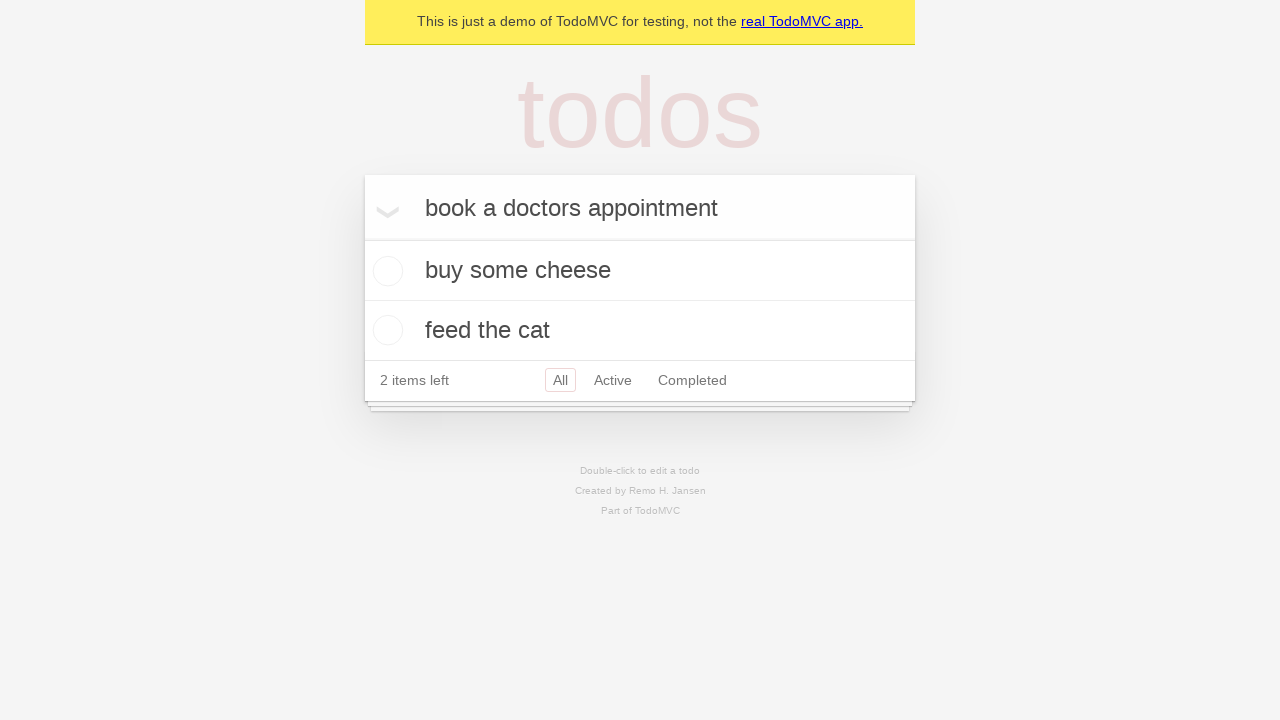

Pressed Enter to add third todo item on .new-todo
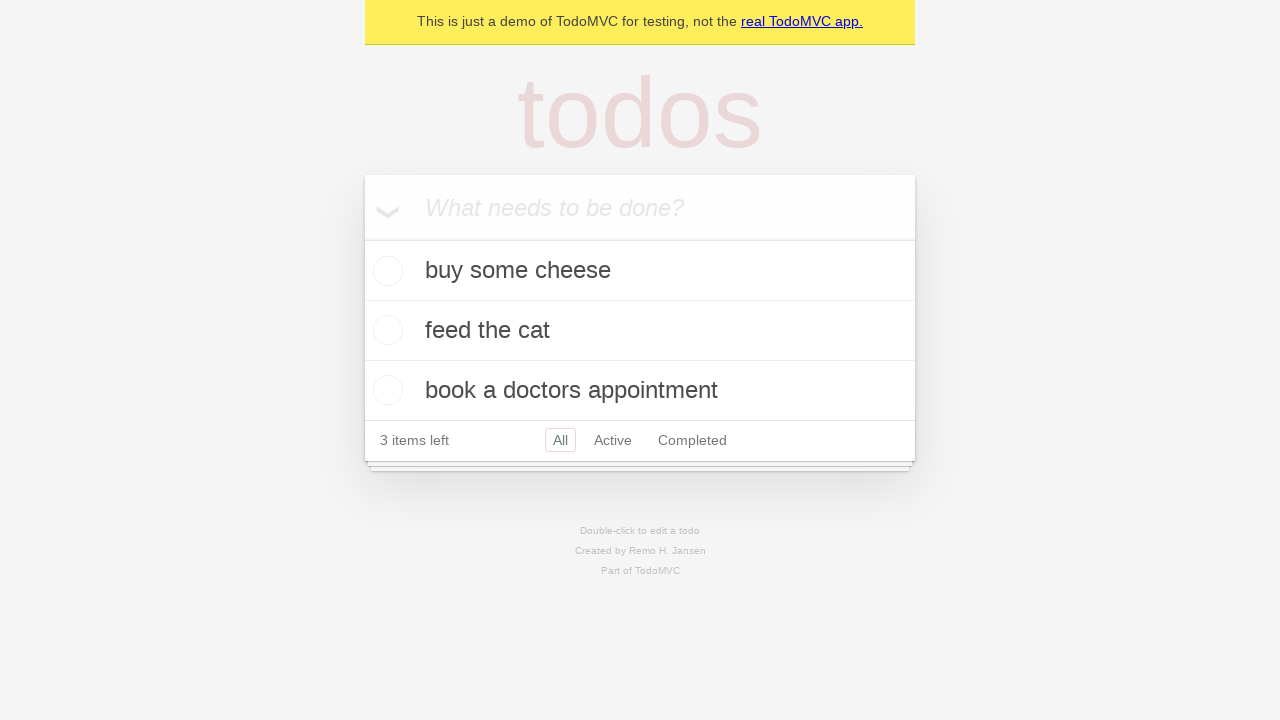

Verified all three todo items are visible with .view selector
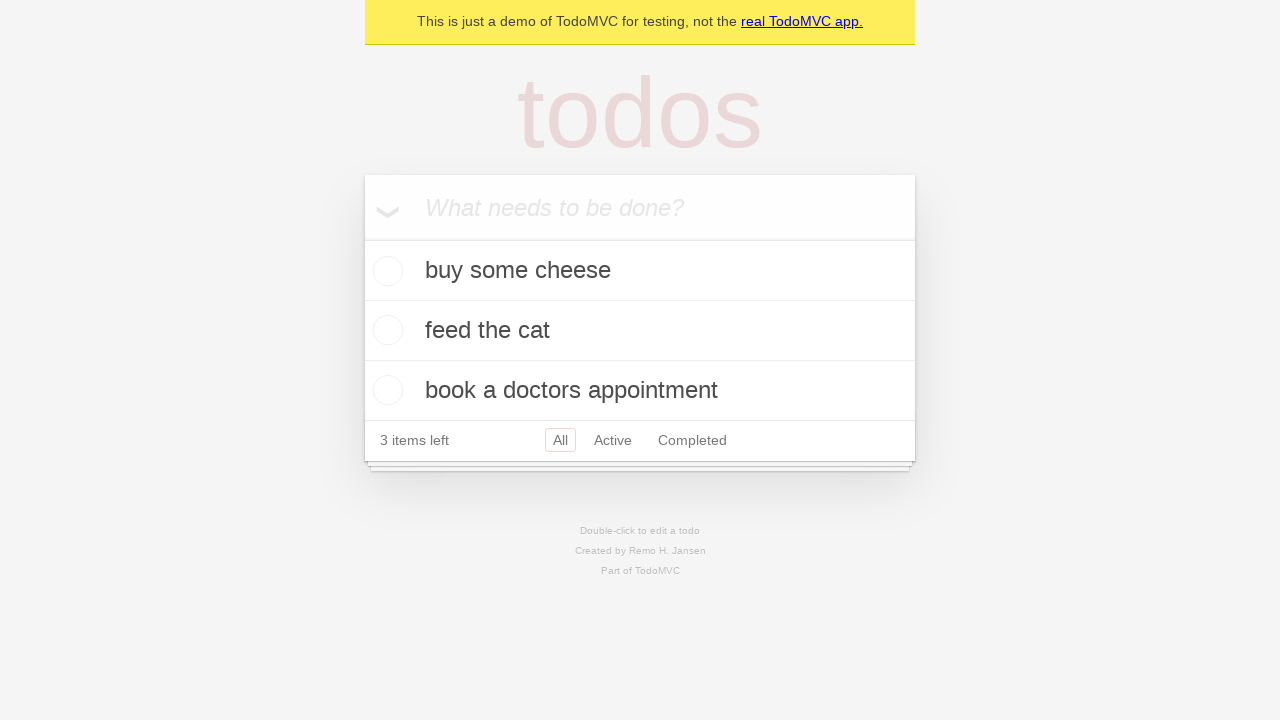

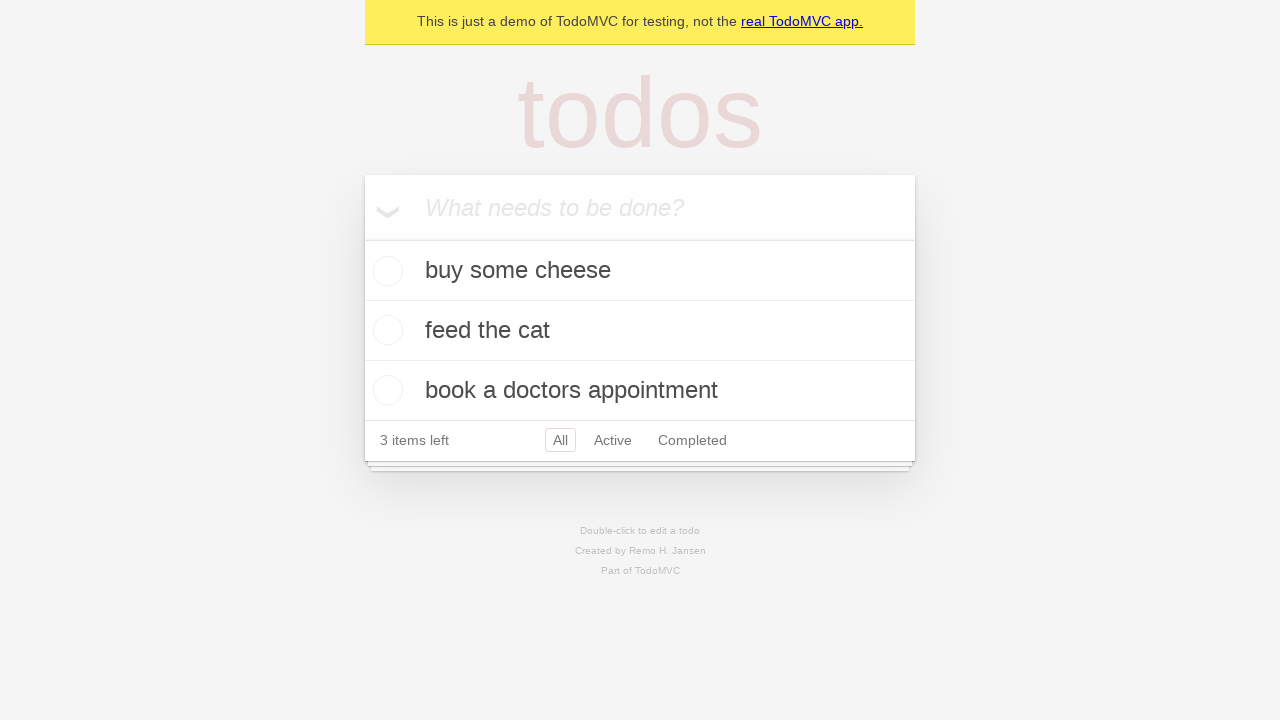